Navigates to a sortable data tables page and interacts with table elements to verify data is displayed correctly

Starting URL: http://the-internet.herokuapp.com/

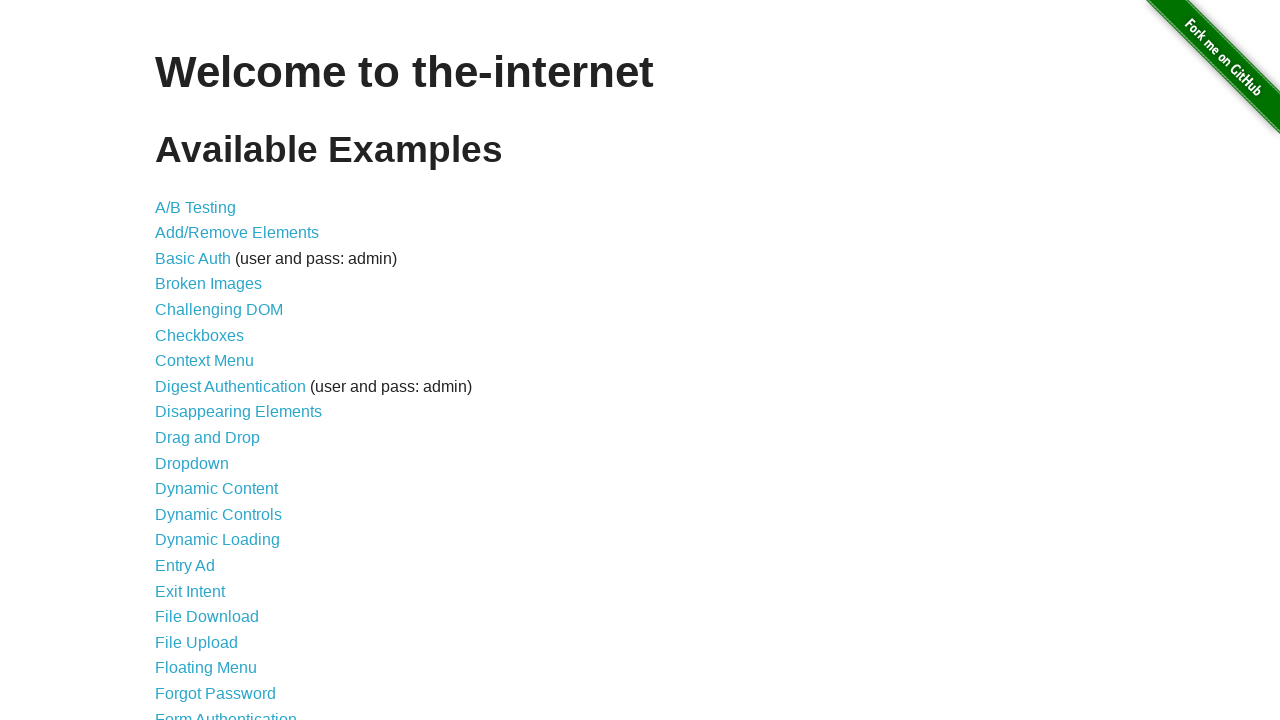

Clicked on Sortable Data Tables link at (230, 574) on text='Sortable Data Tables'
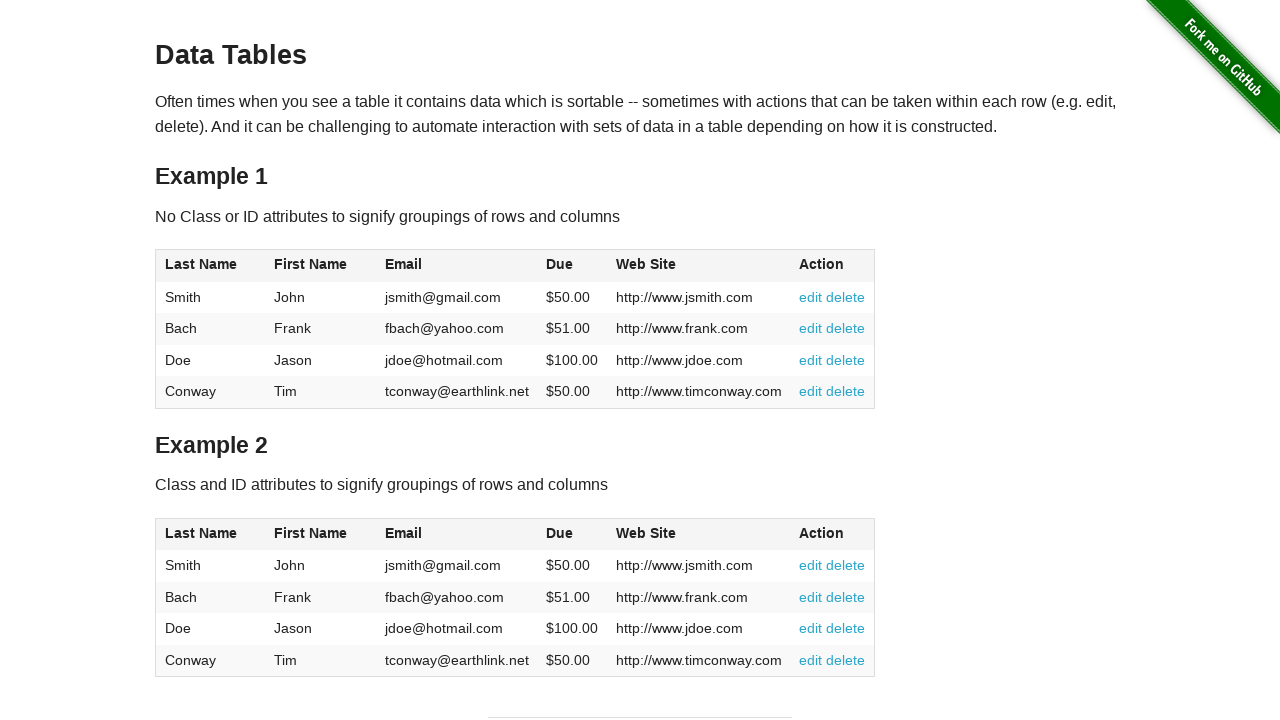

Table #table1 loaded successfully
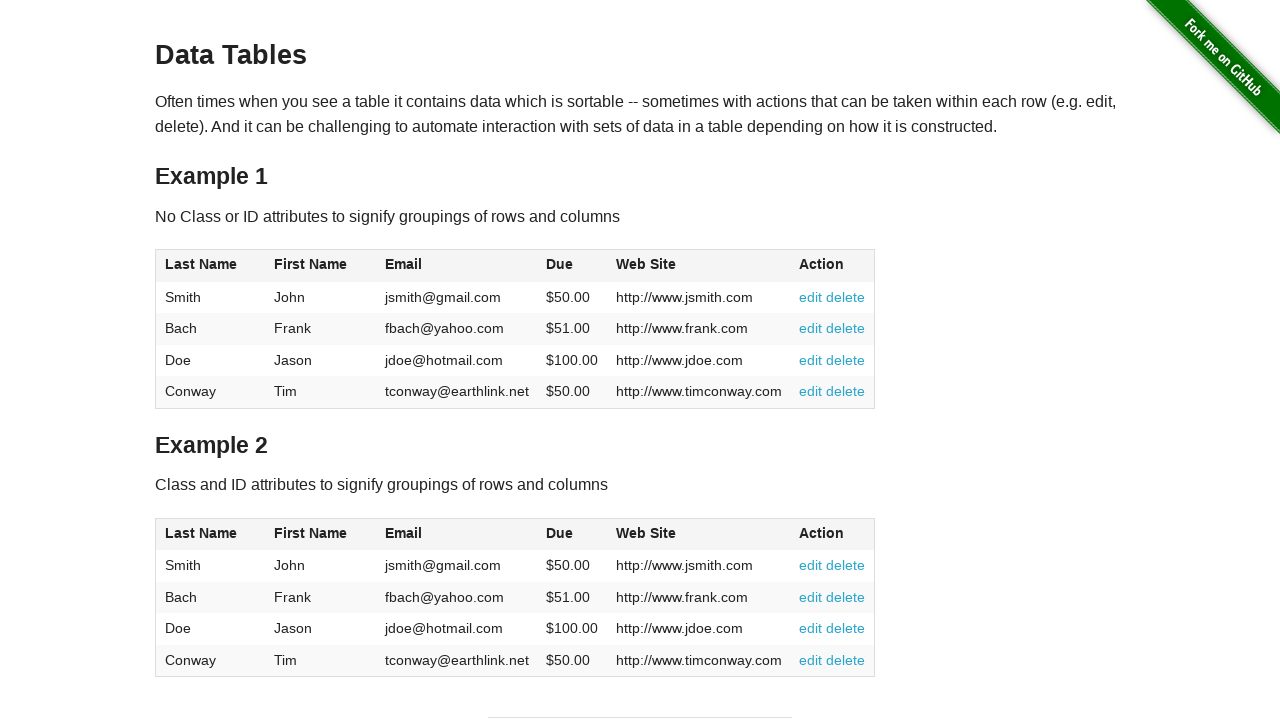

Table header column 1 is present
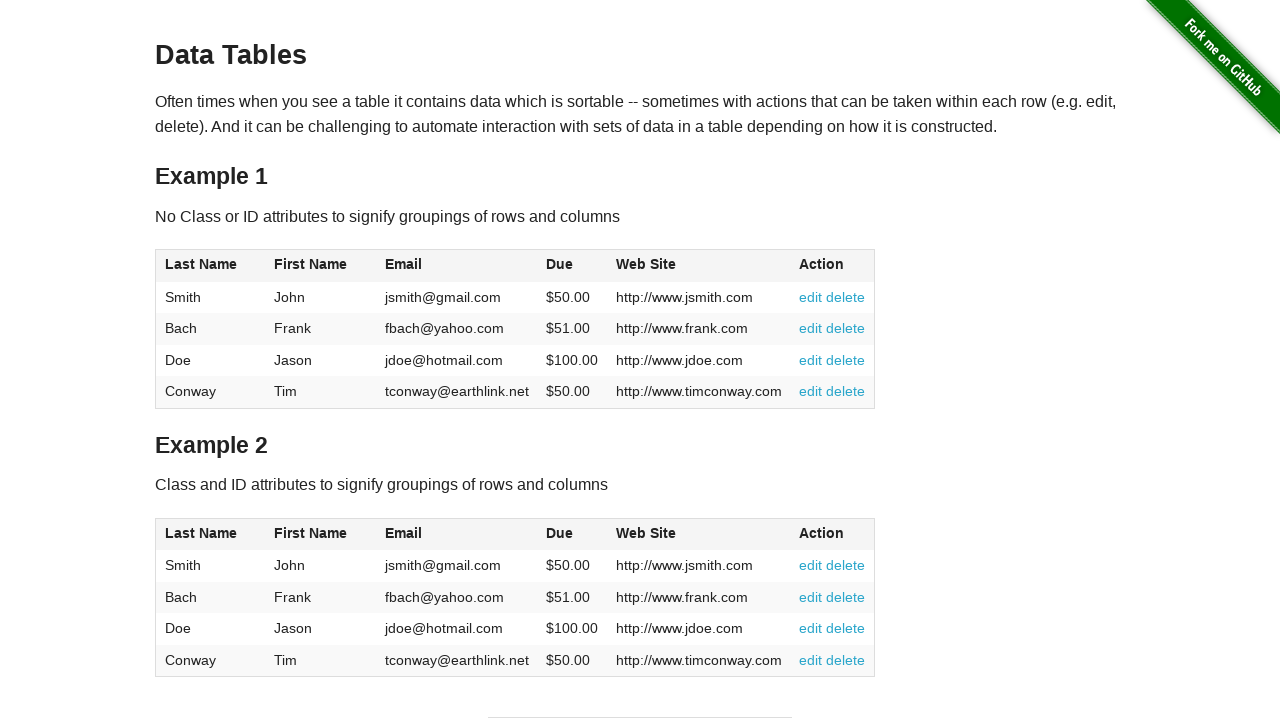

Table row 1, column 1 is present
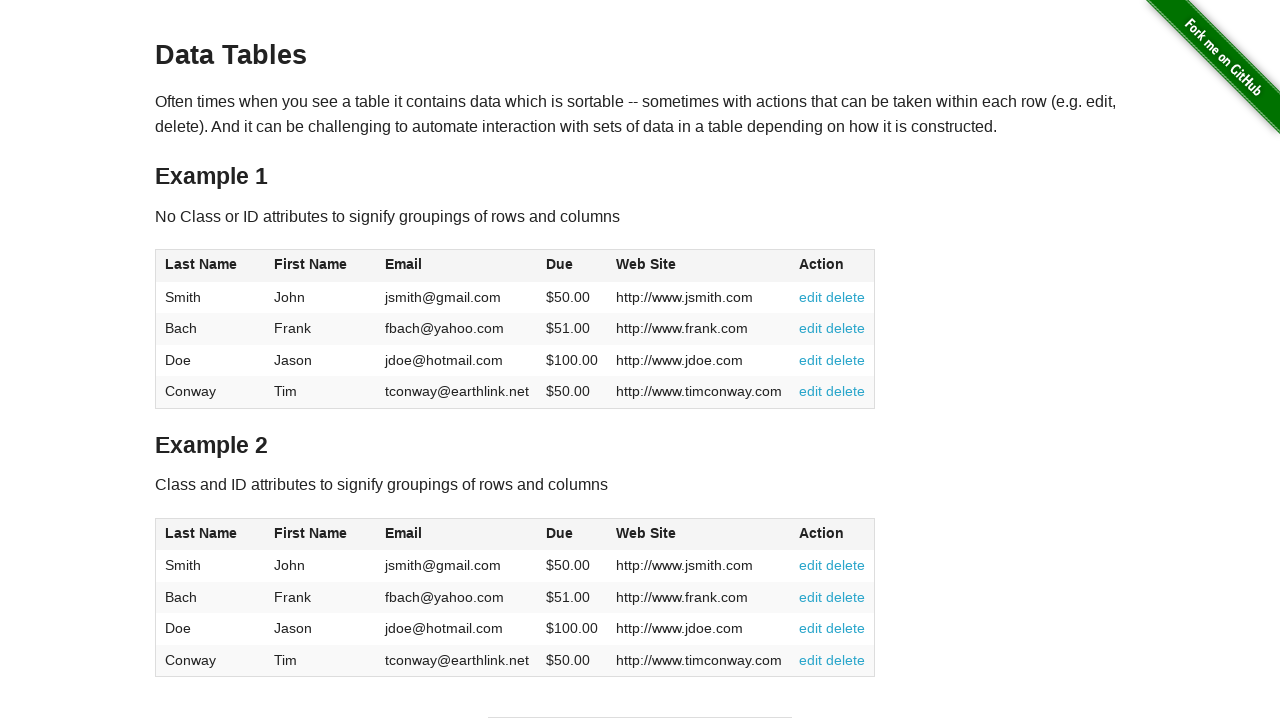

Table row 2, column 1 is present
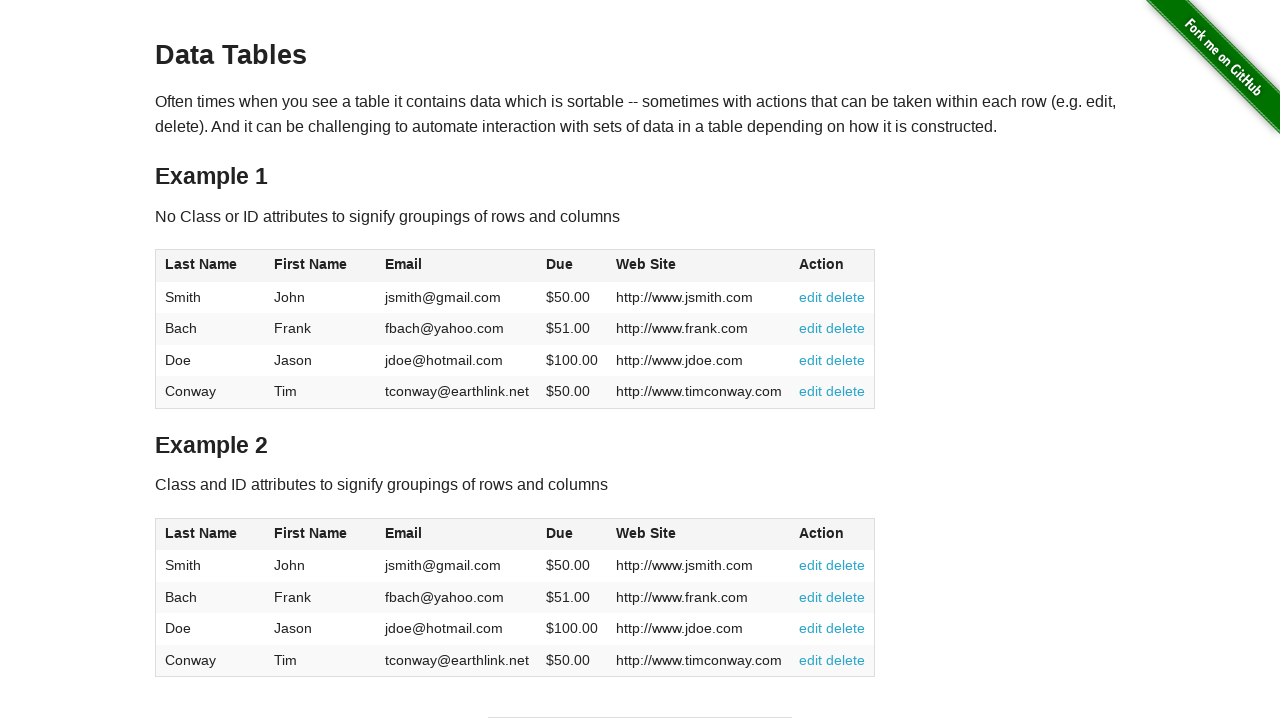

Table row 3, column 1 is present
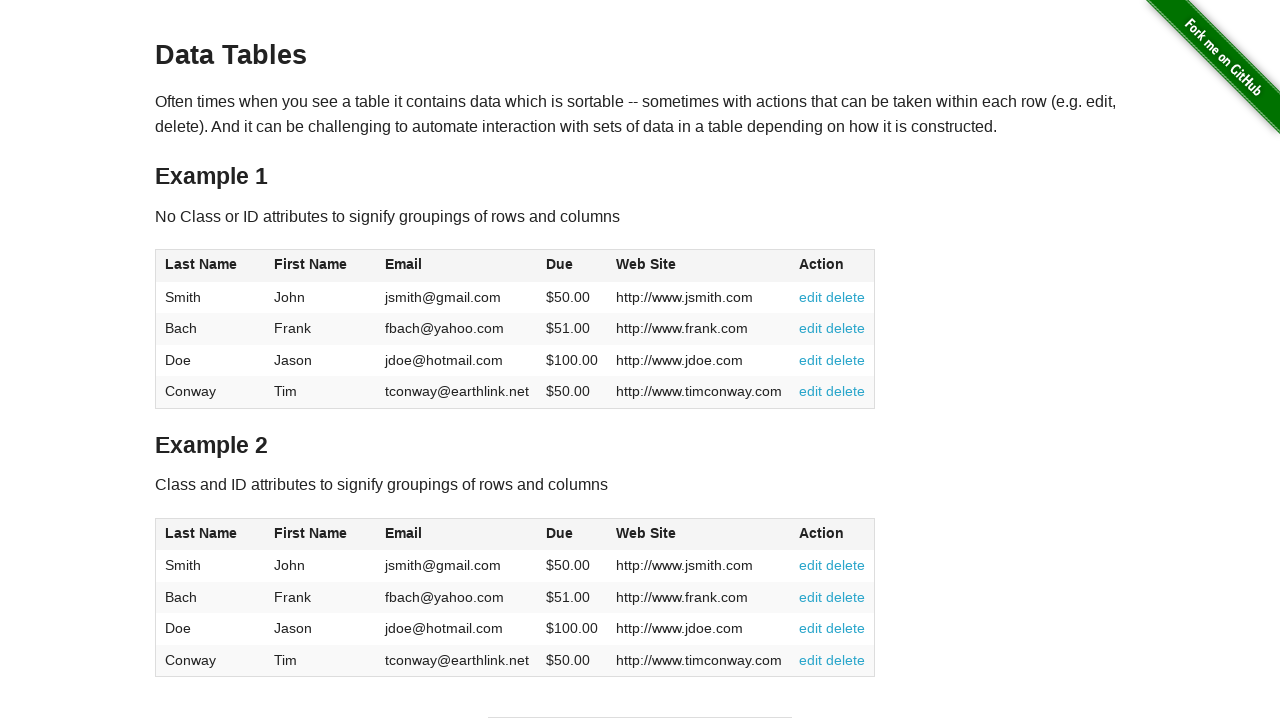

Table row 4, column 1 is present
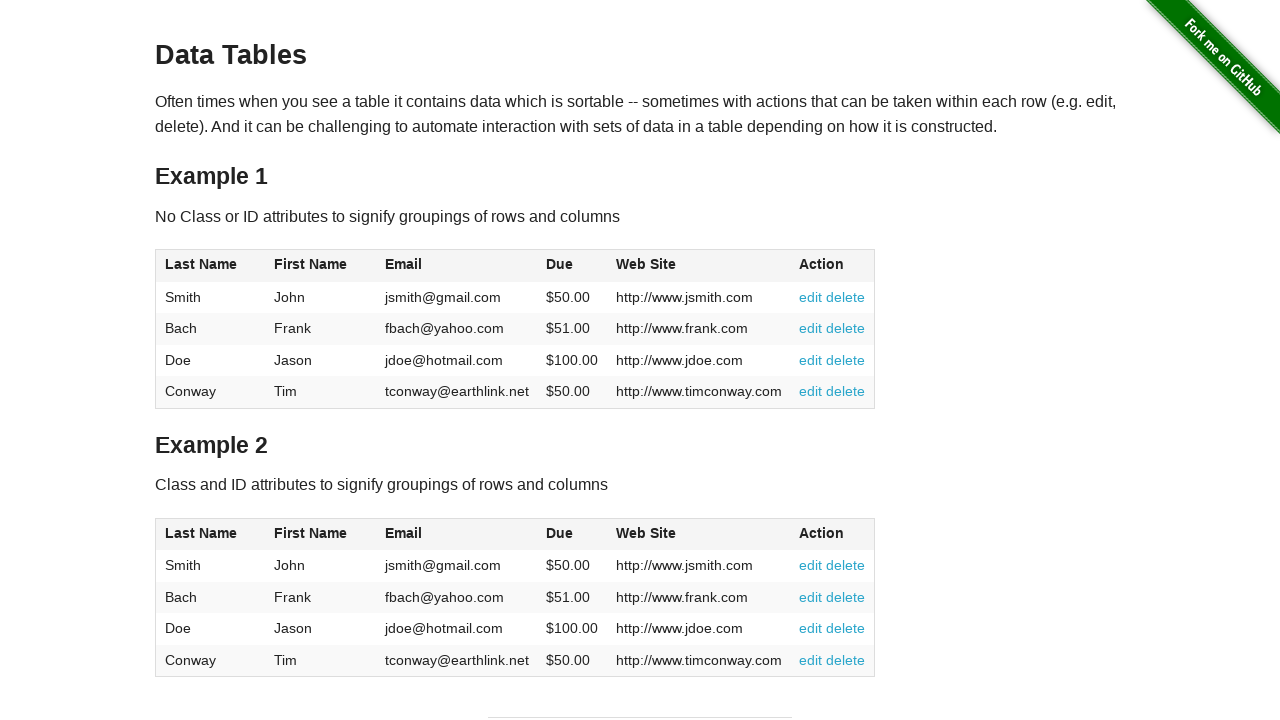

Table header column 2 is present
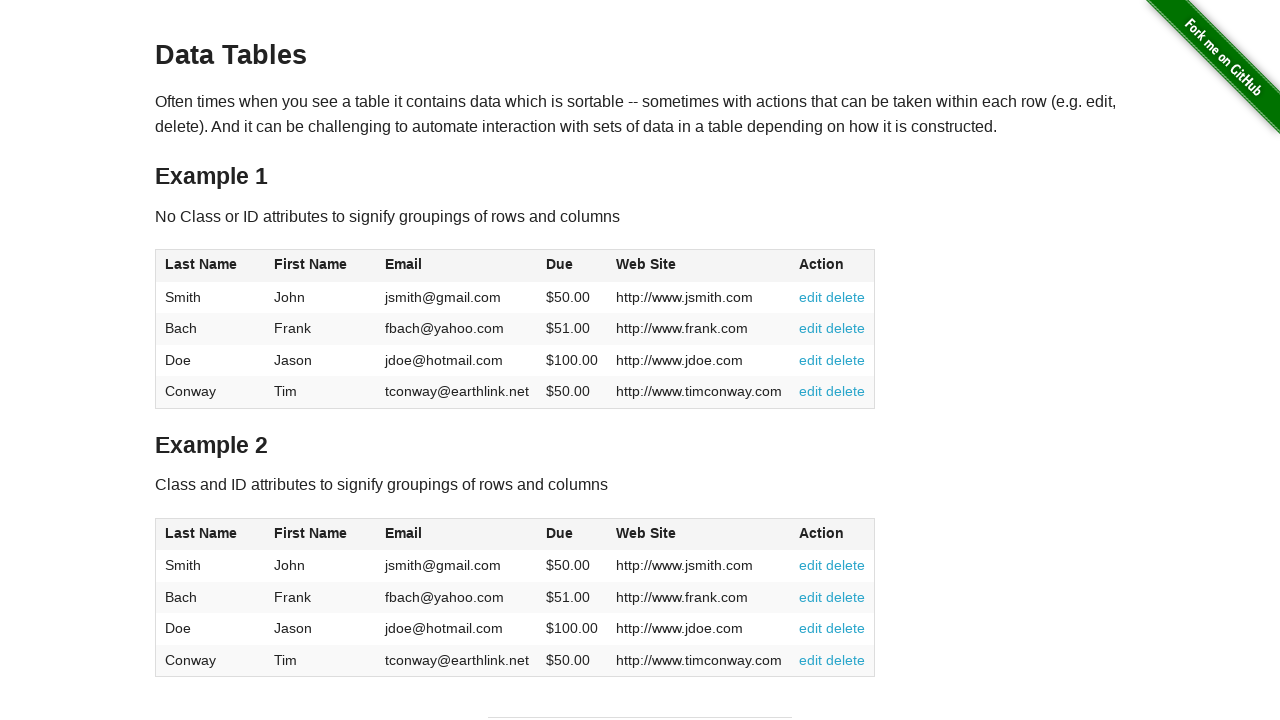

Table row 1, column 2 is present
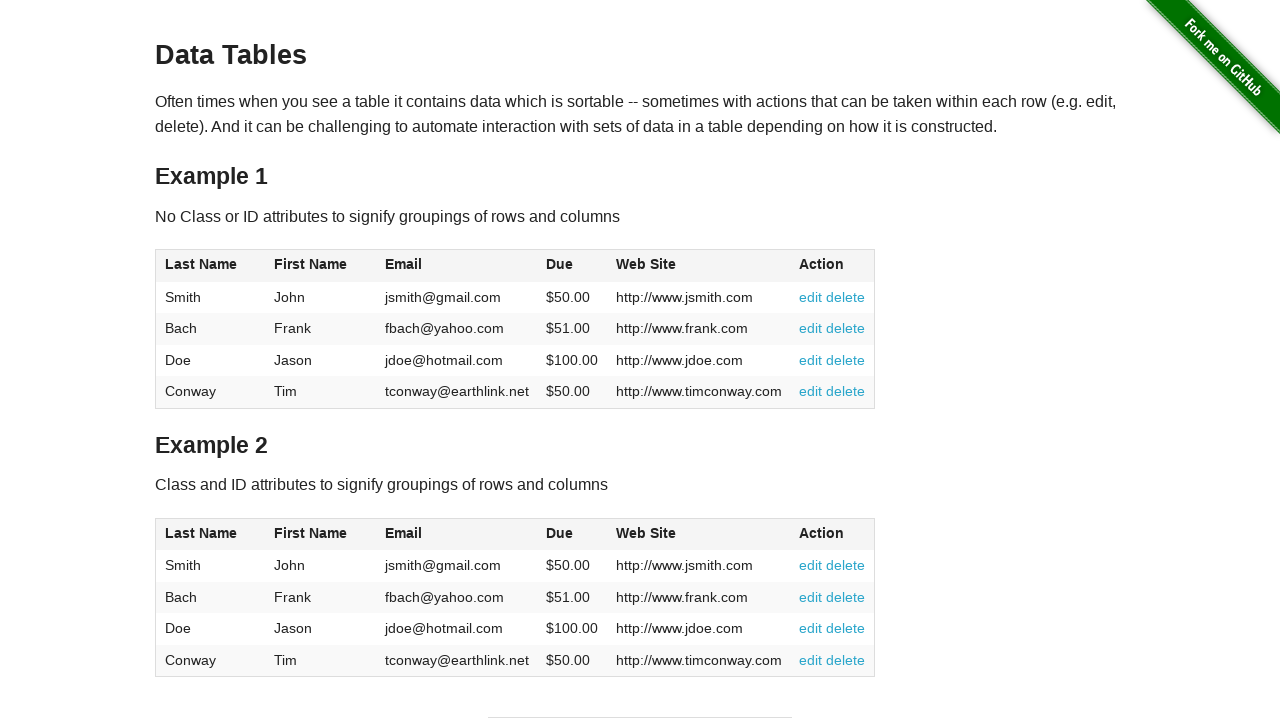

Table row 2, column 2 is present
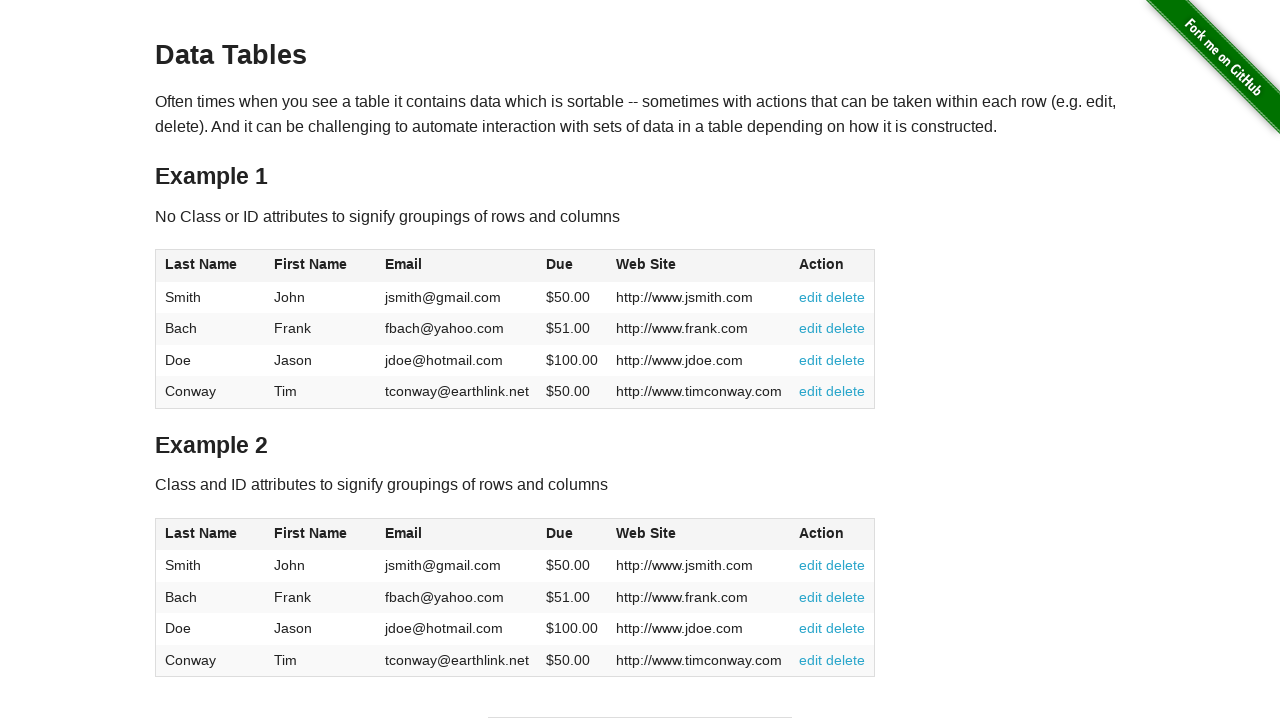

Table row 3, column 2 is present
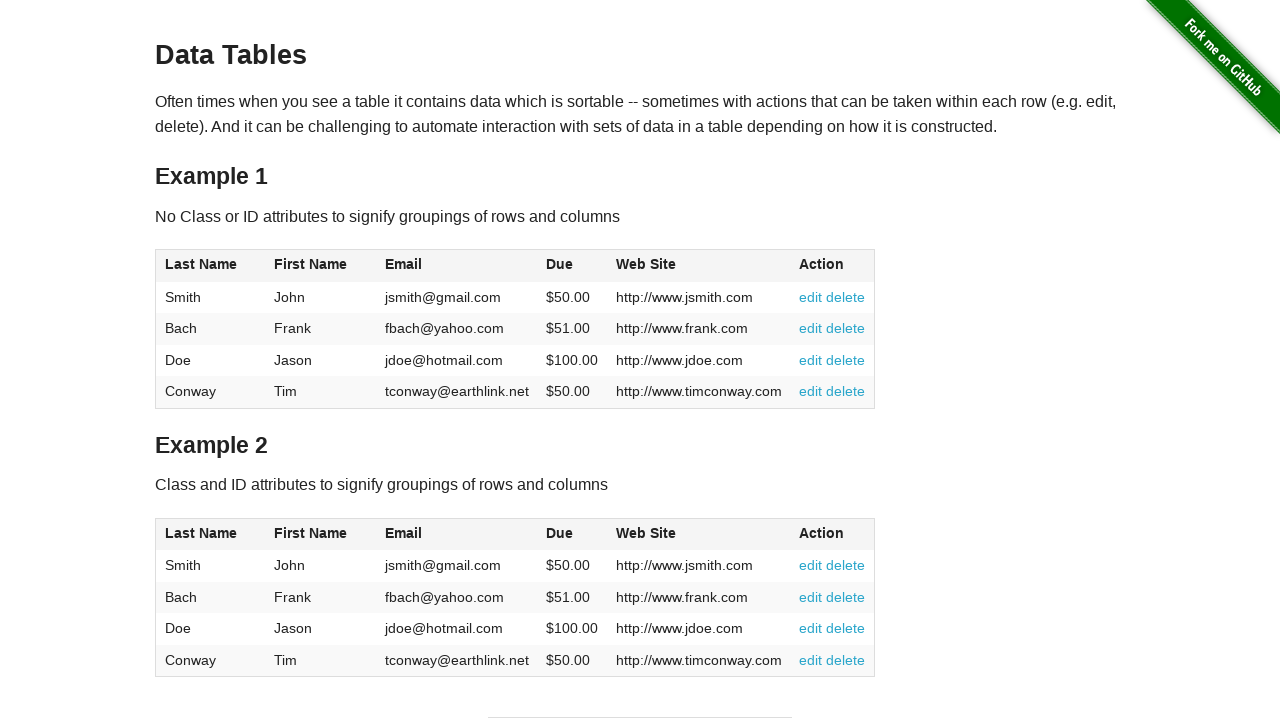

Table row 4, column 2 is present
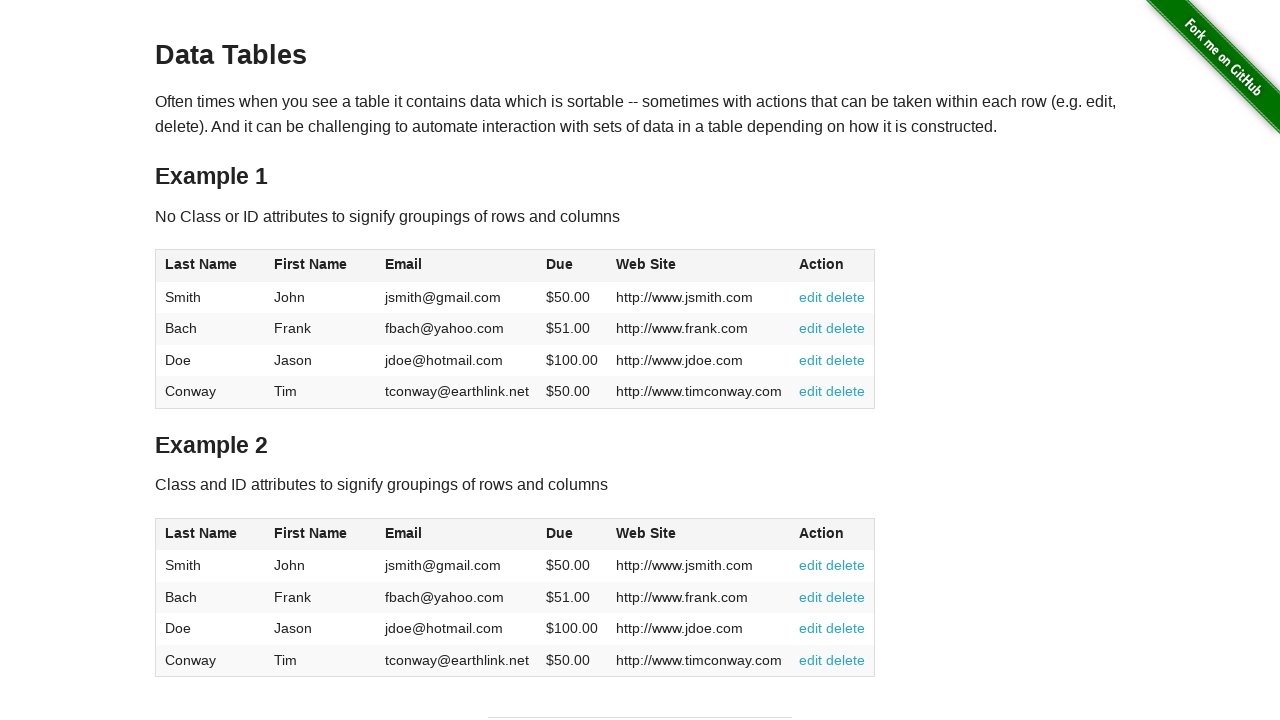

Table header column 3 is present
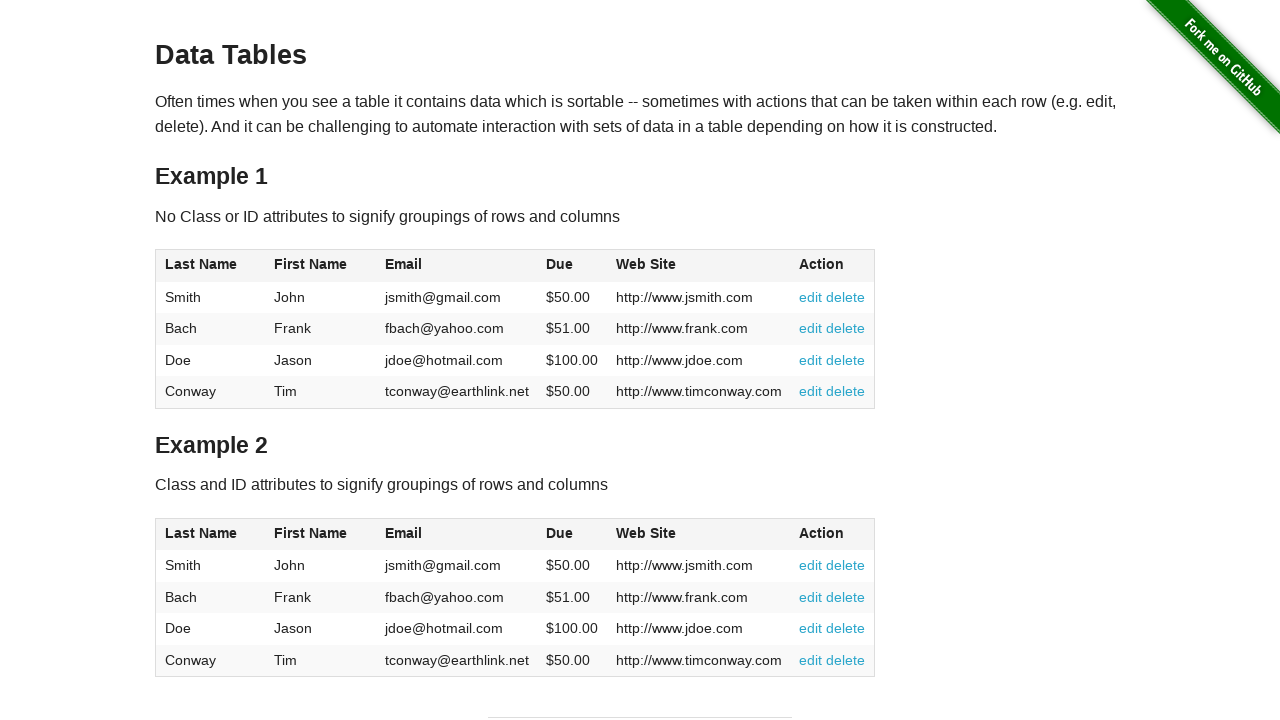

Table row 1, column 3 is present
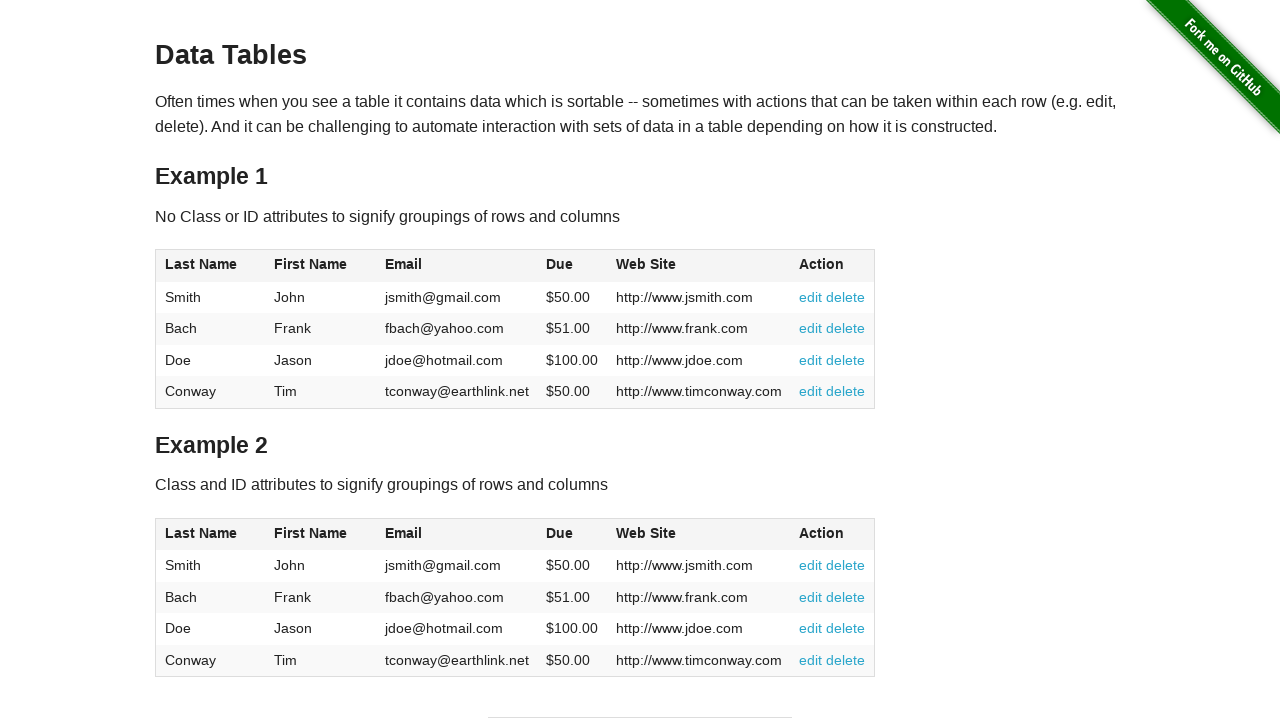

Table row 2, column 3 is present
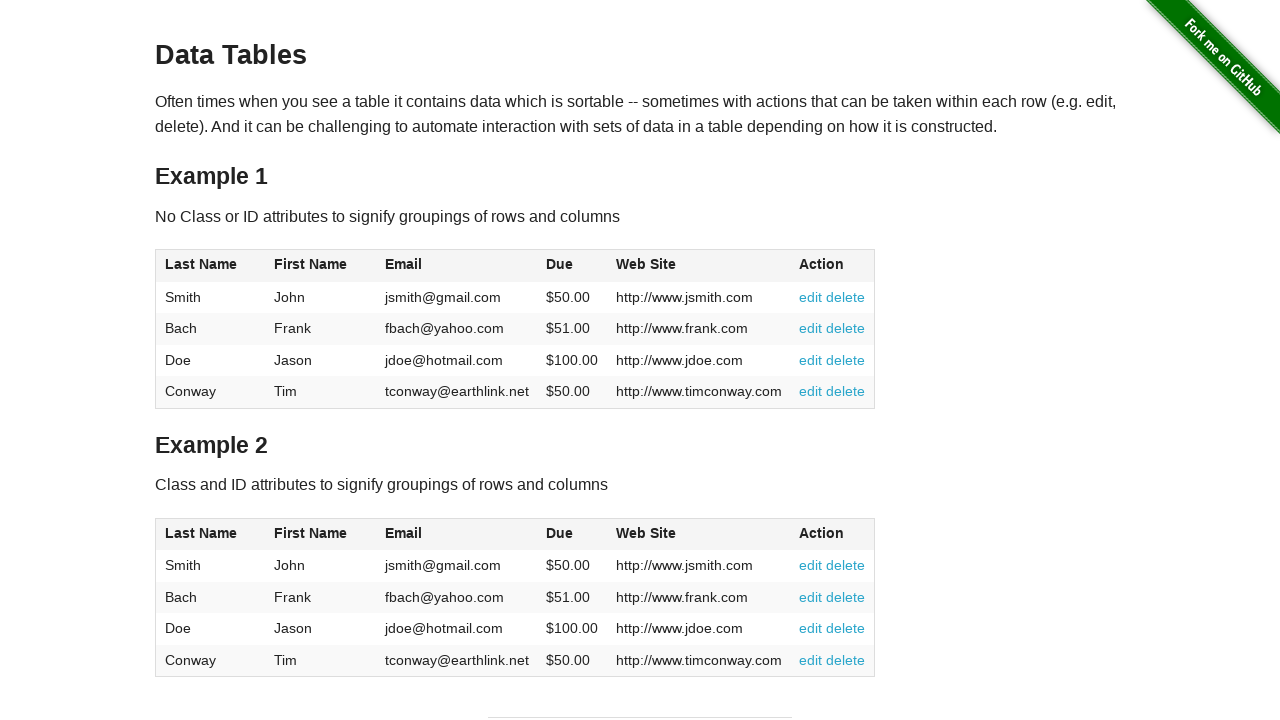

Table row 3, column 3 is present
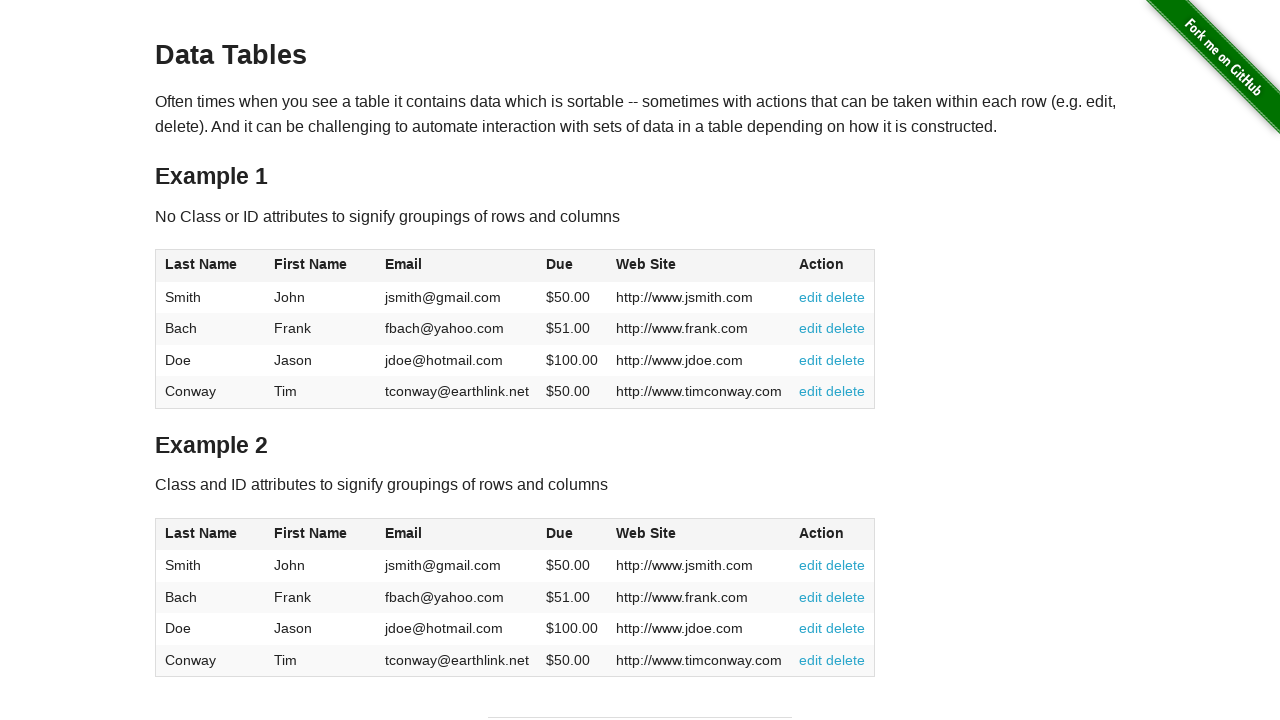

Table row 4, column 3 is present
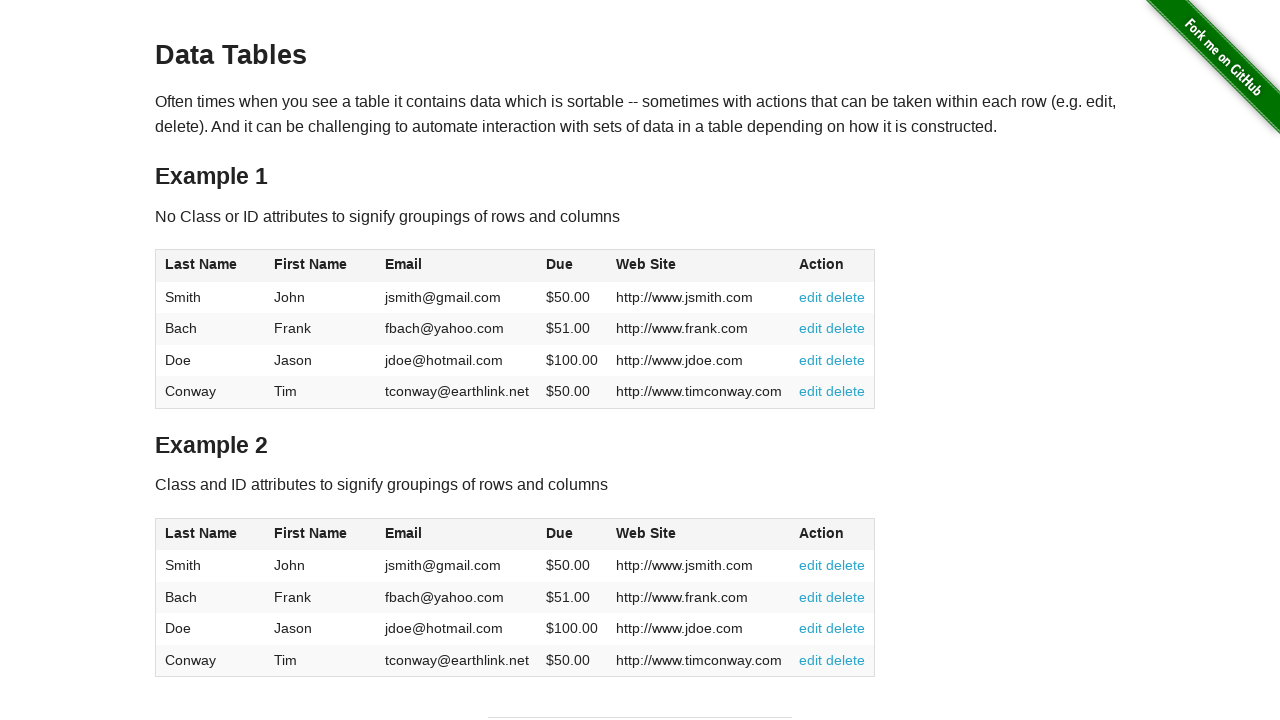

Table header column 4 is present
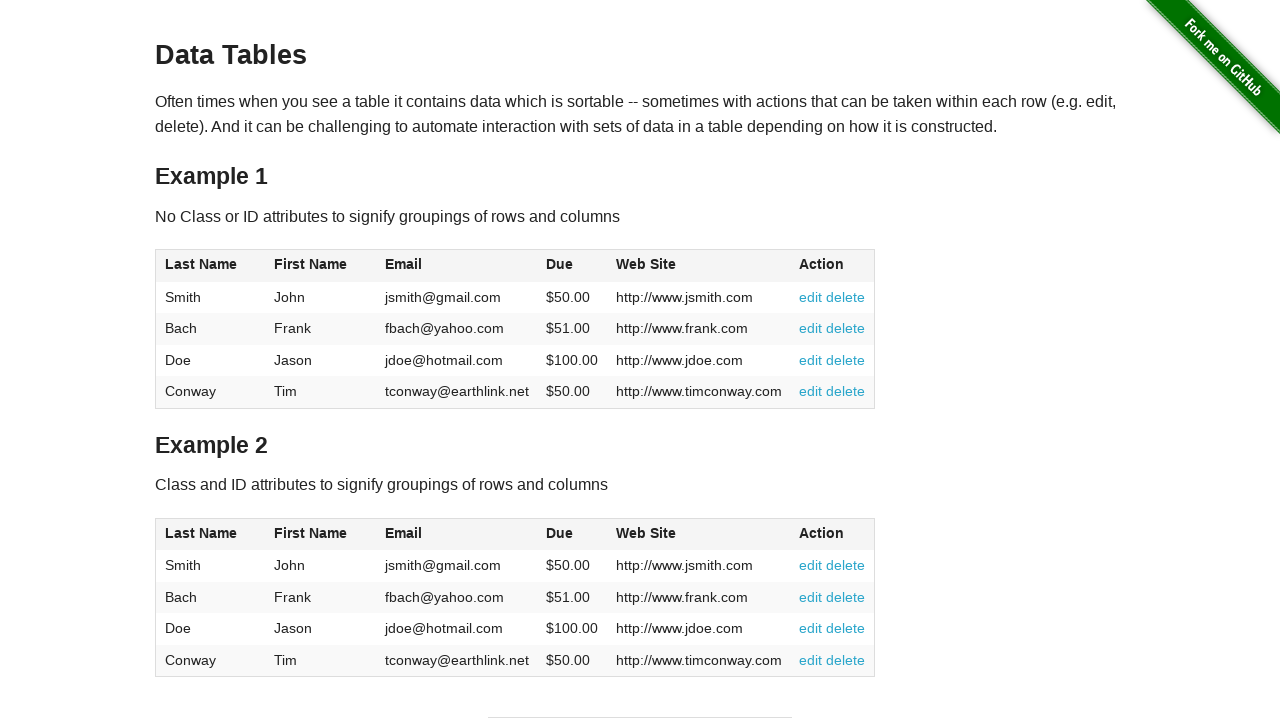

Table row 1, column 4 is present
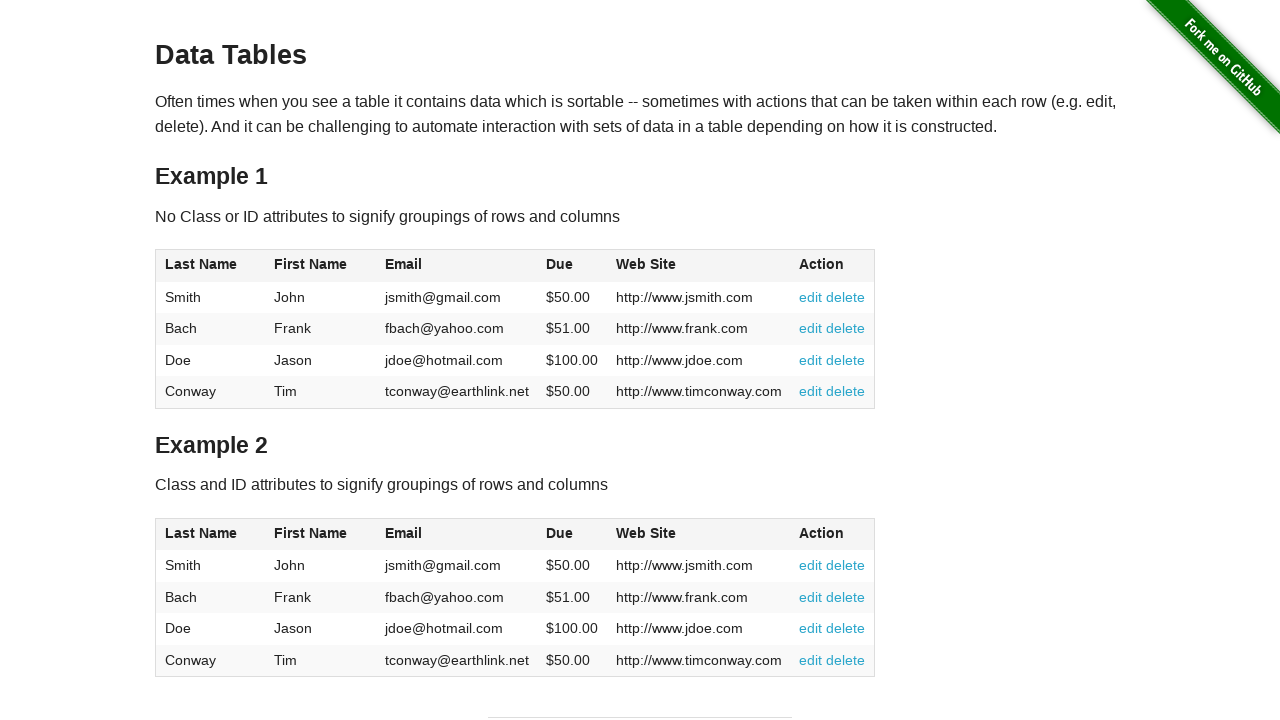

Table row 2, column 4 is present
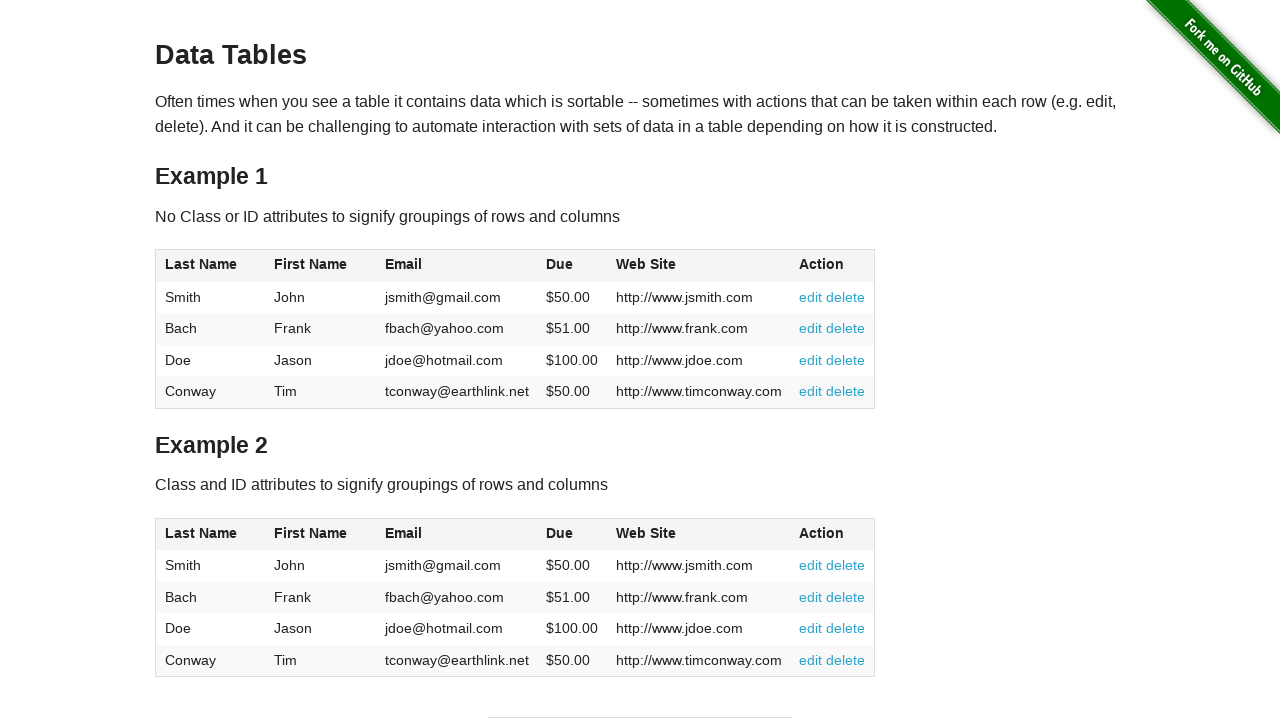

Table row 3, column 4 is present
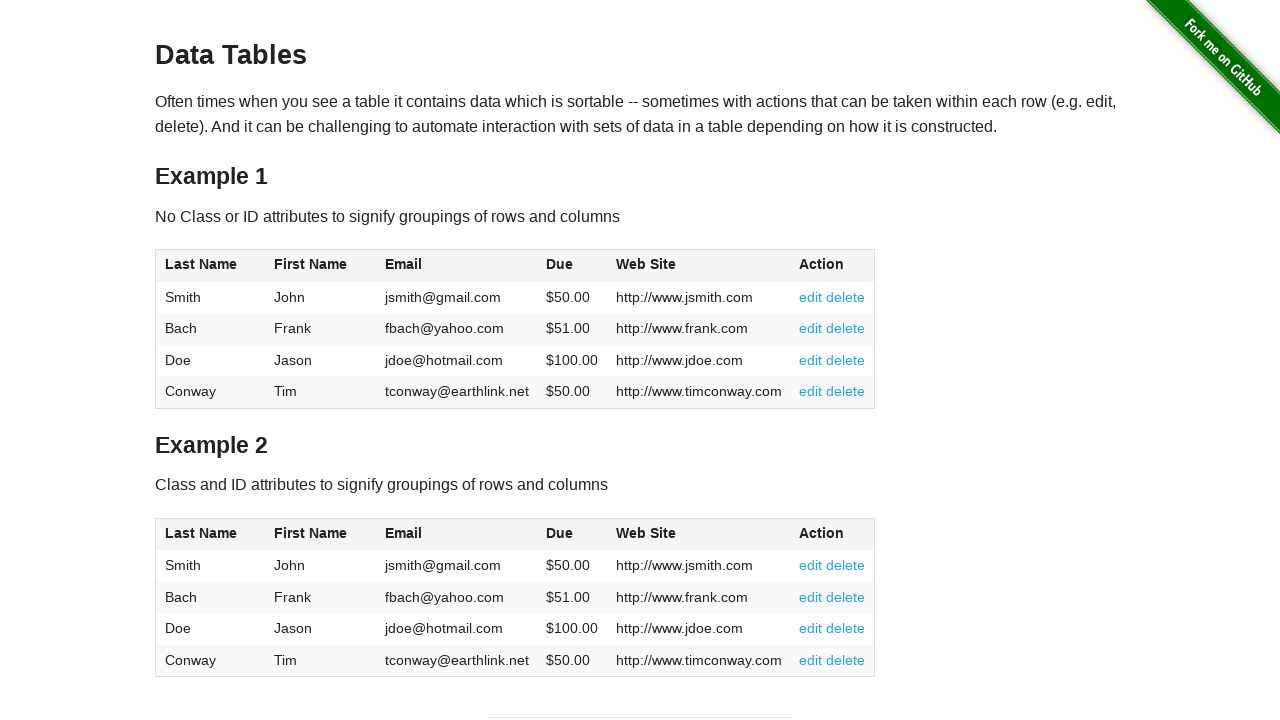

Table row 4, column 4 is present
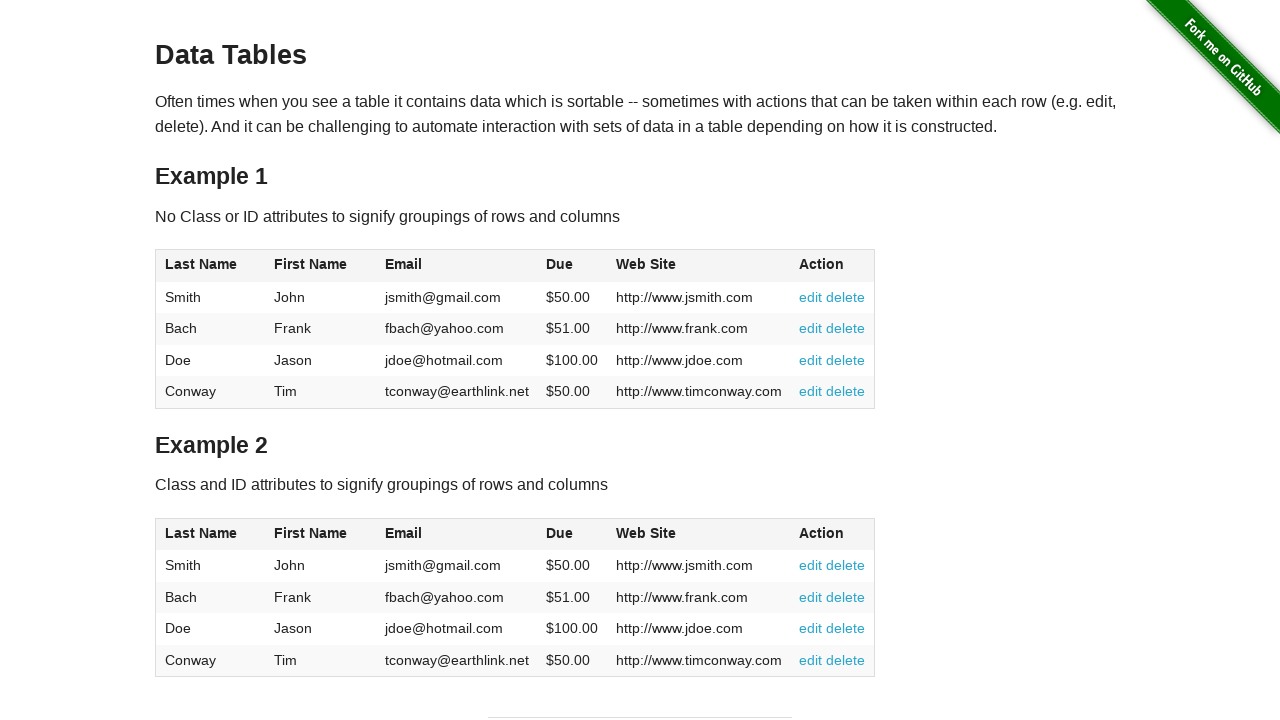

Table header column 5 is present
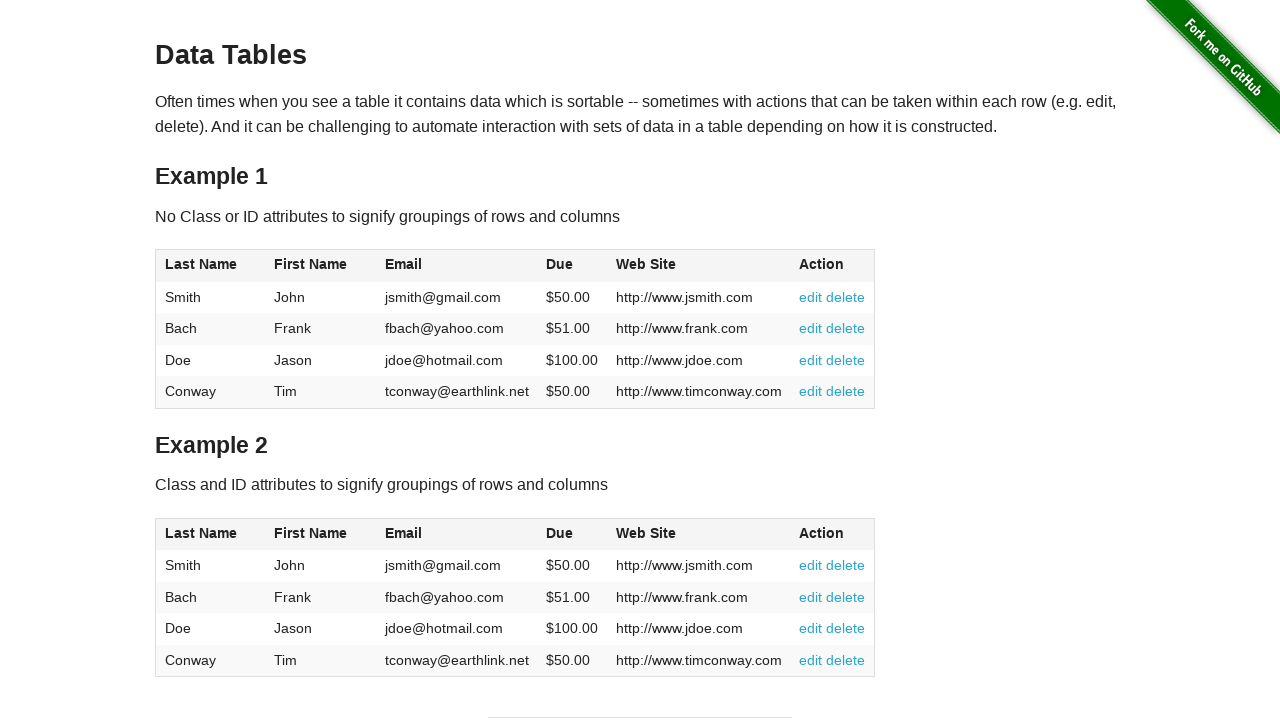

Table row 1, column 5 is present
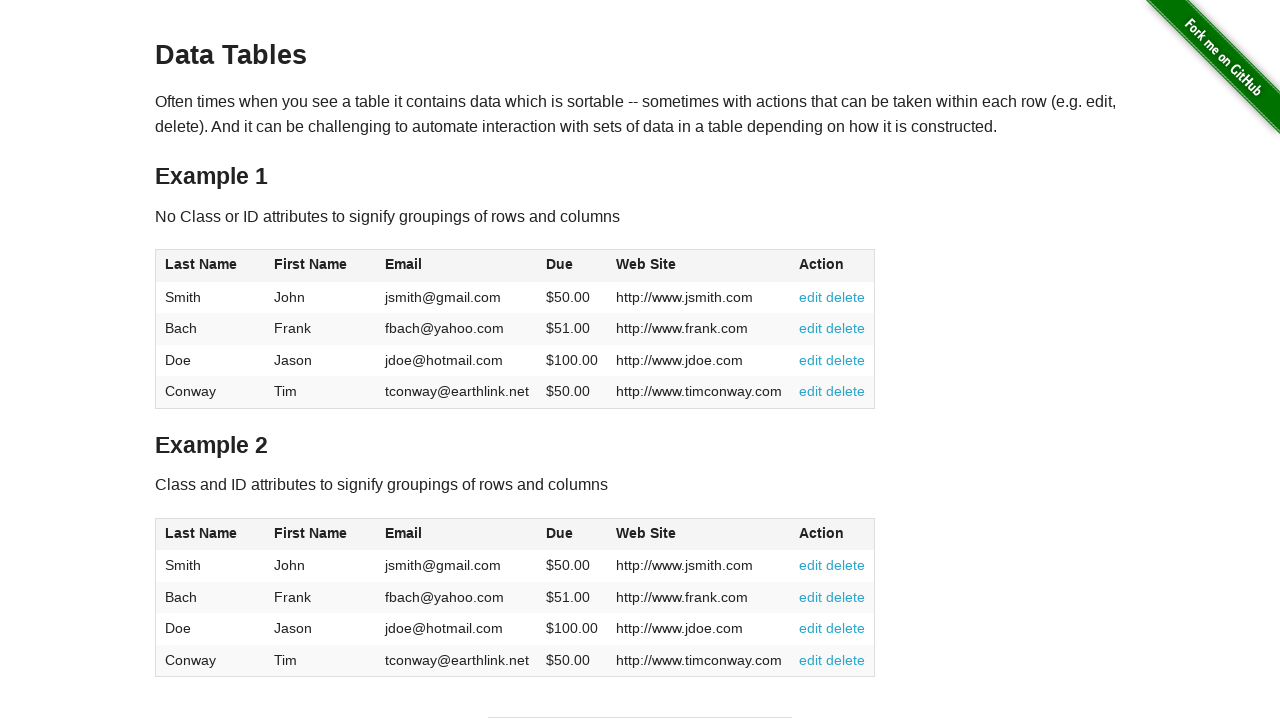

Table row 2, column 5 is present
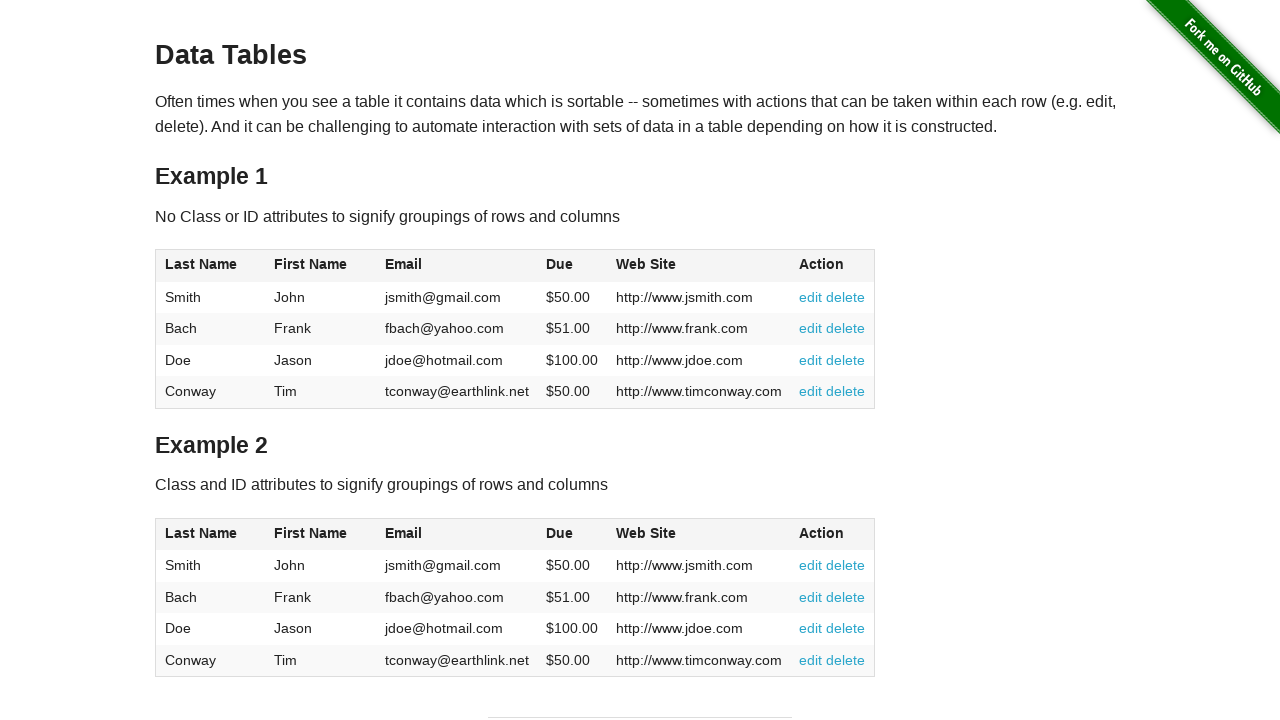

Table row 3, column 5 is present
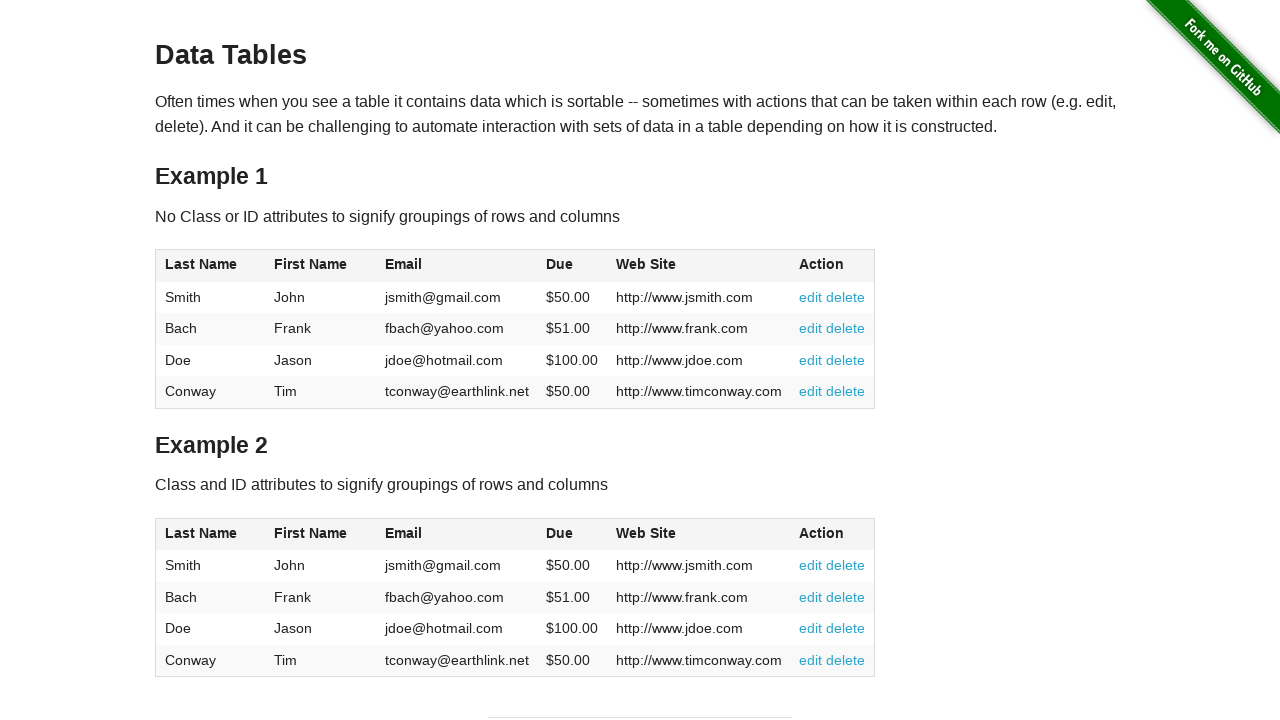

Table row 4, column 5 is present
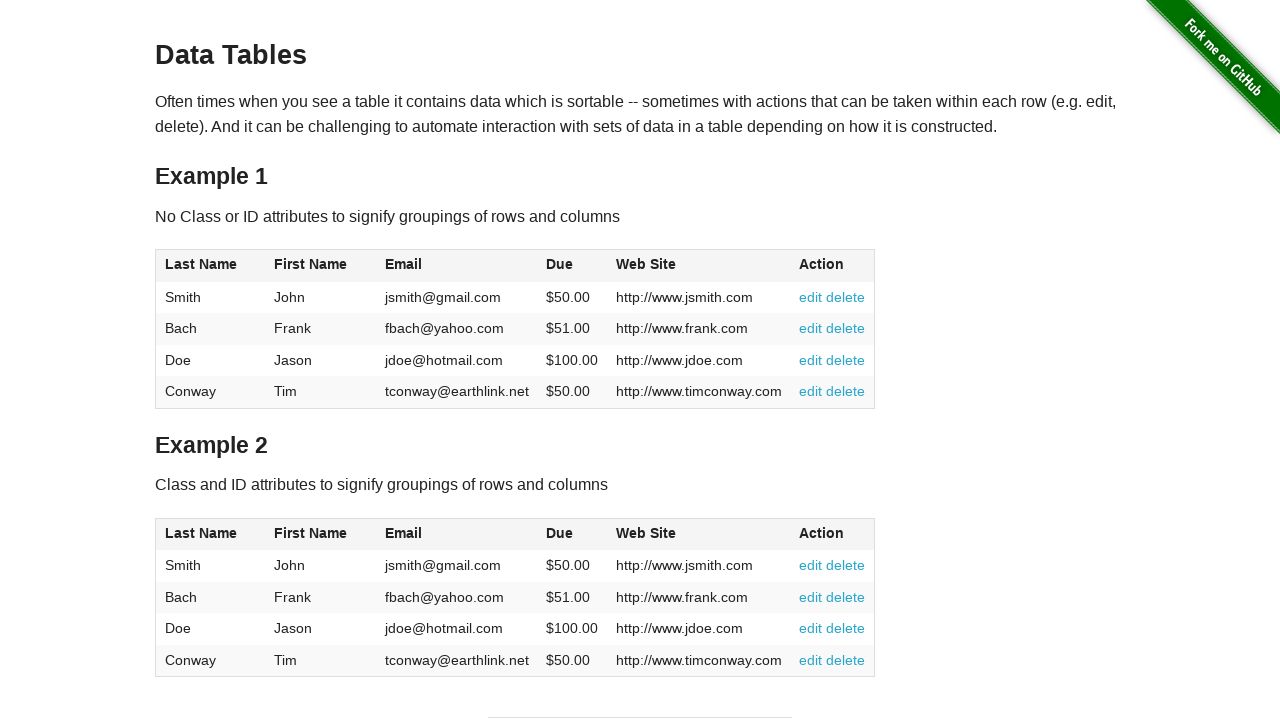

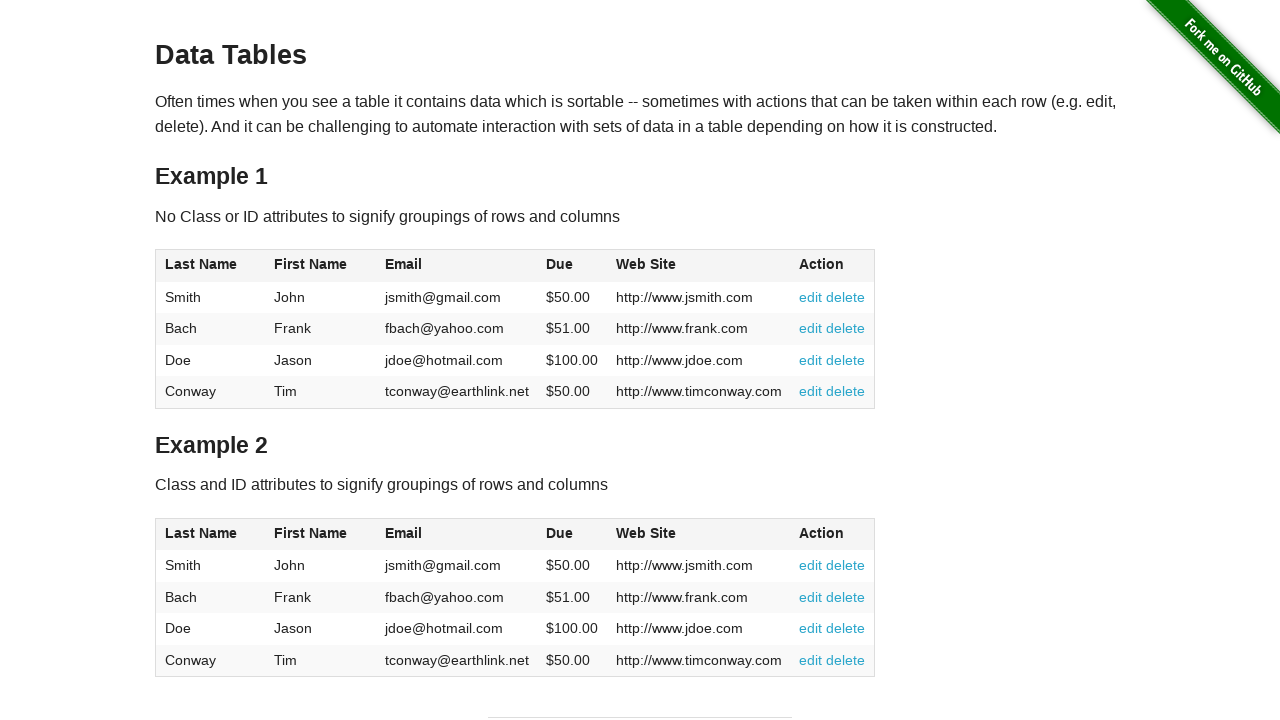